Tests the forgot password form by filling in an email address

Starting URL: https://the-internet.herokuapp.com/forgot_password

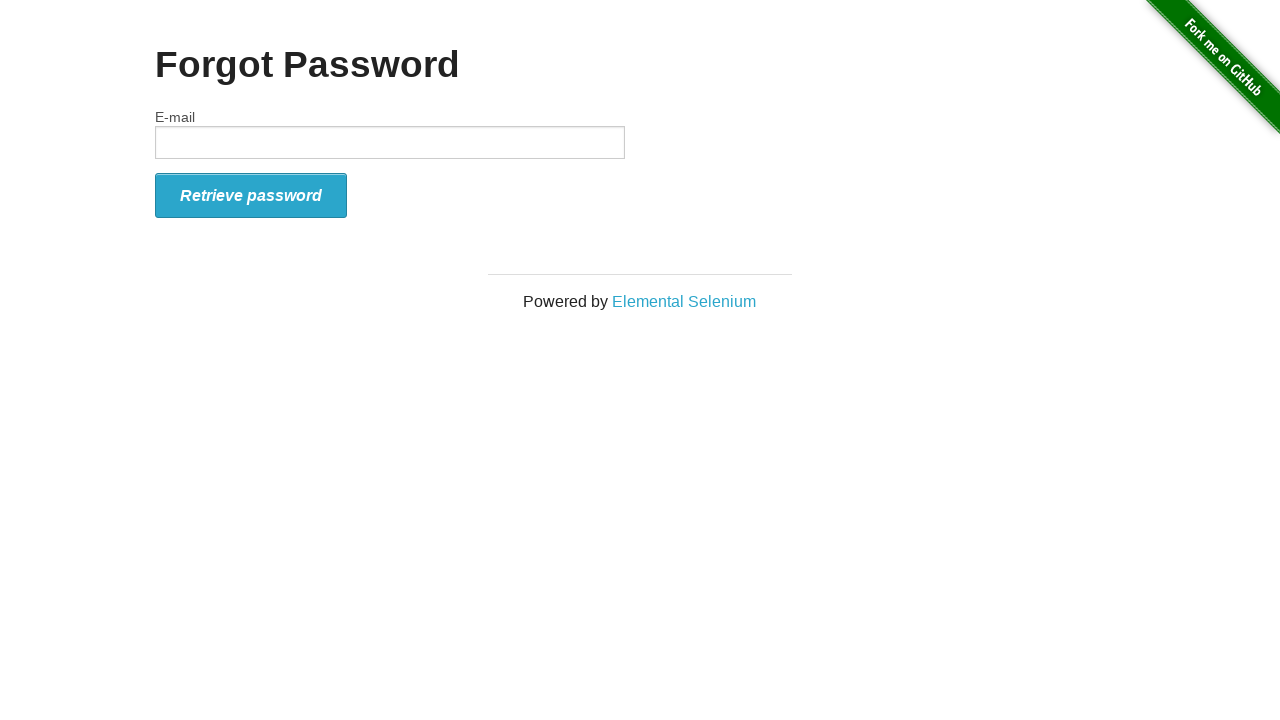

Filled email field with 'john.smith@example.com' on input#email
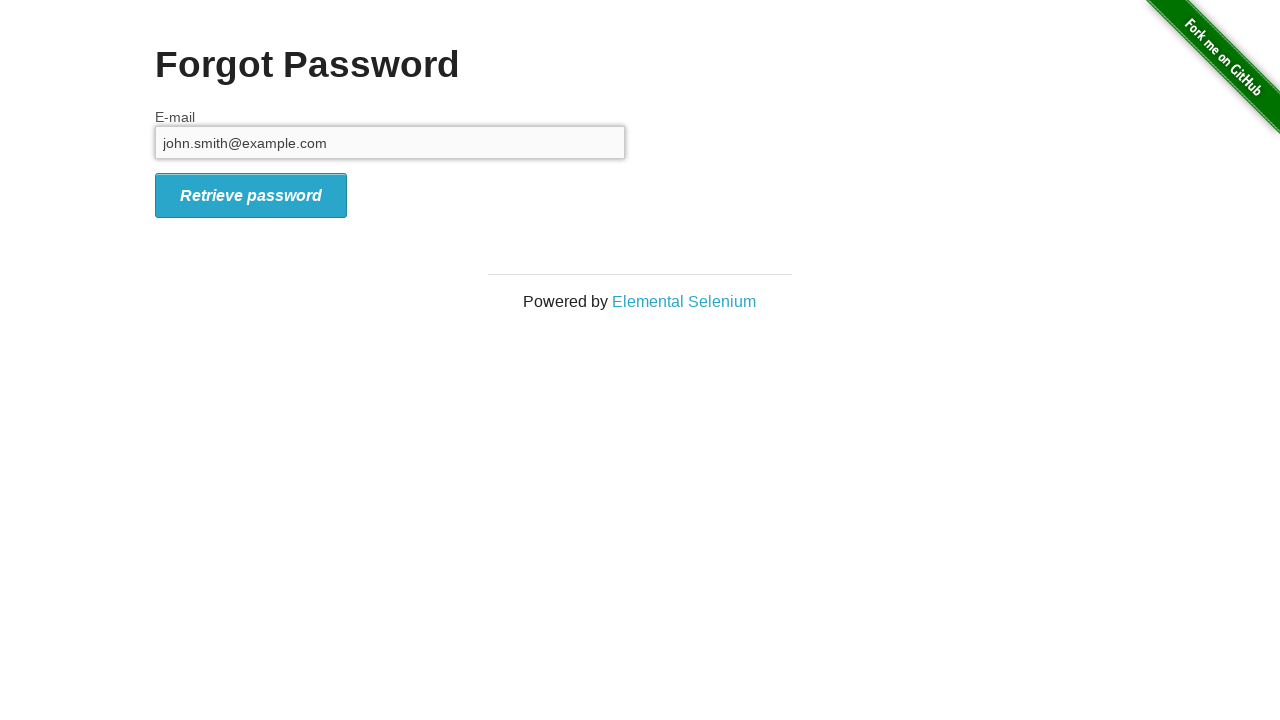

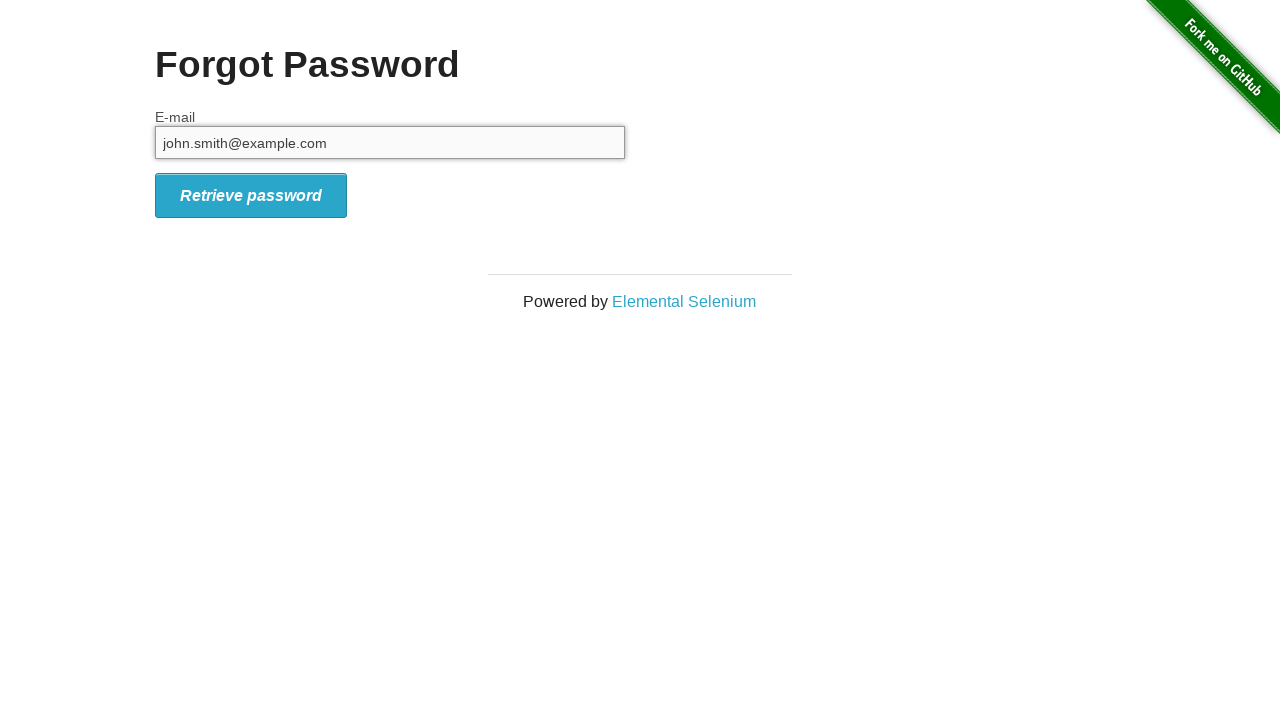